Tests dynamic controls with explicit waits by clicking Remove button, waiting for "It's gone!" message, then clicking Add button and waiting for "It's back!" message

Starting URL: https://the-internet.herokuapp.com/dynamic_controls

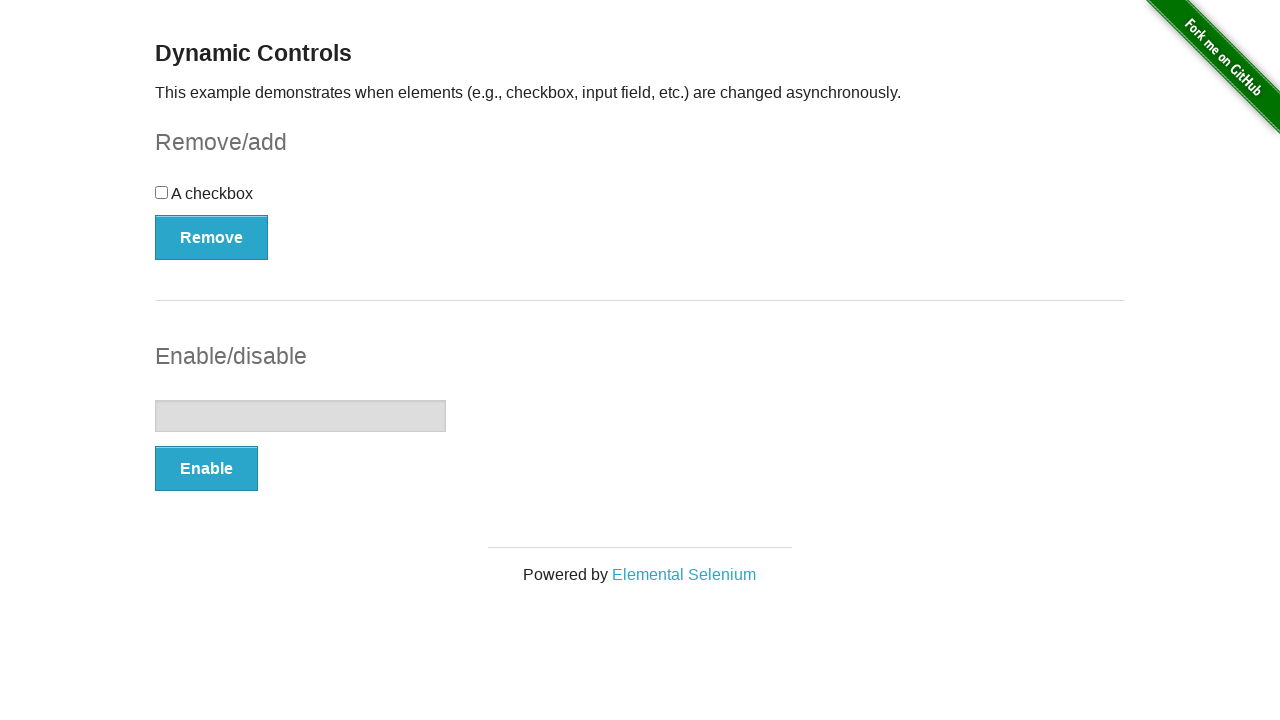

Clicked Remove button to hide the element at (212, 237) on (//button[@autocomplete='off'])[1]
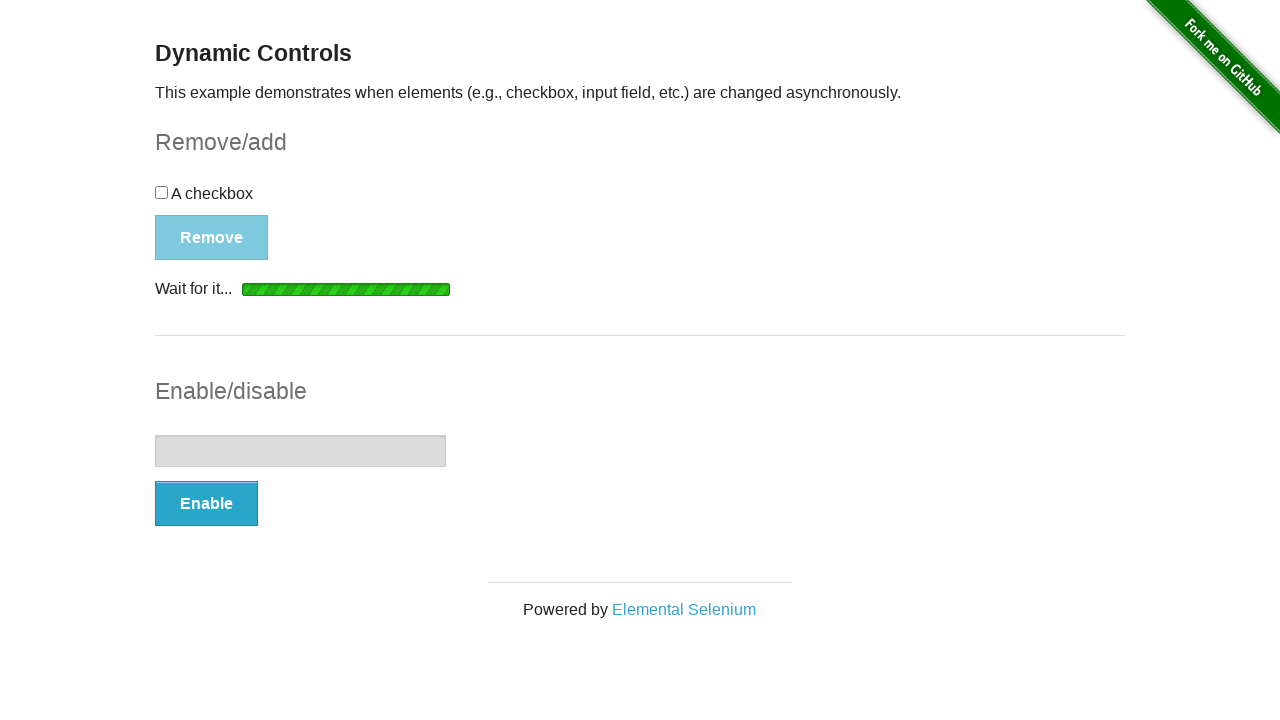

Waited for and confirmed "It's gone!" message is visible
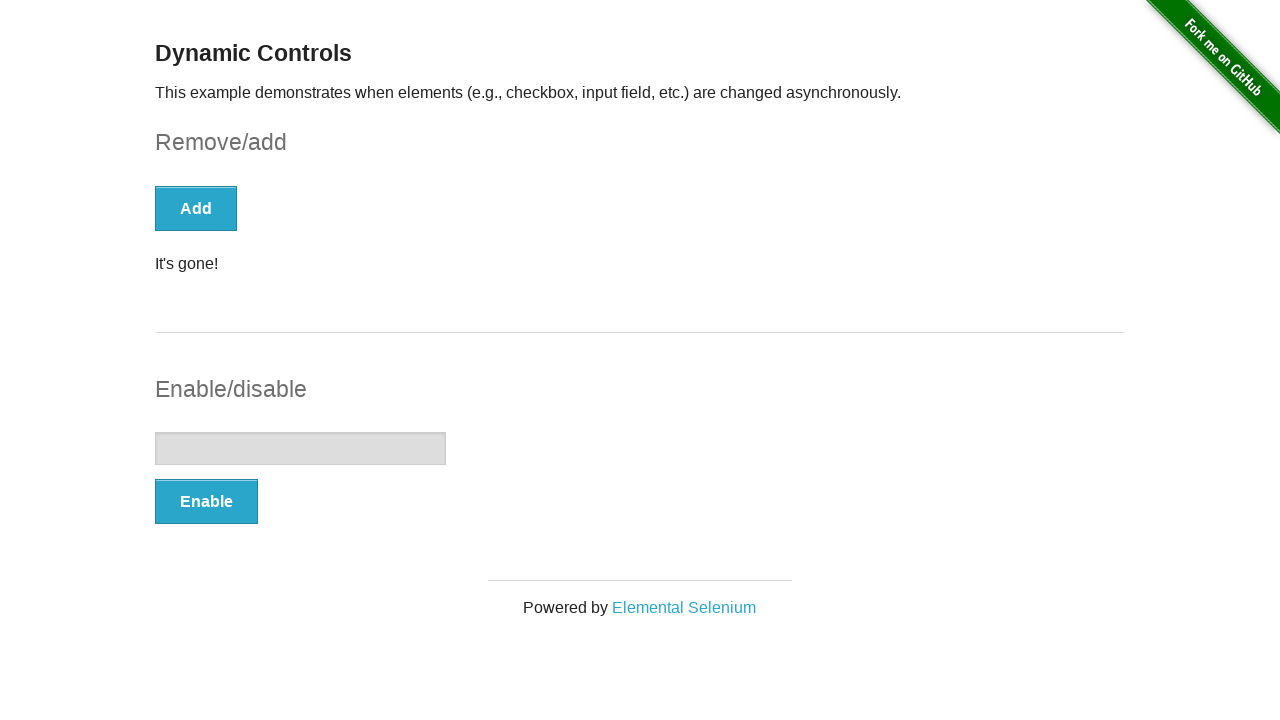

Clicked Add button to restore the element at (196, 208) on xpath=//button[text()='Add']
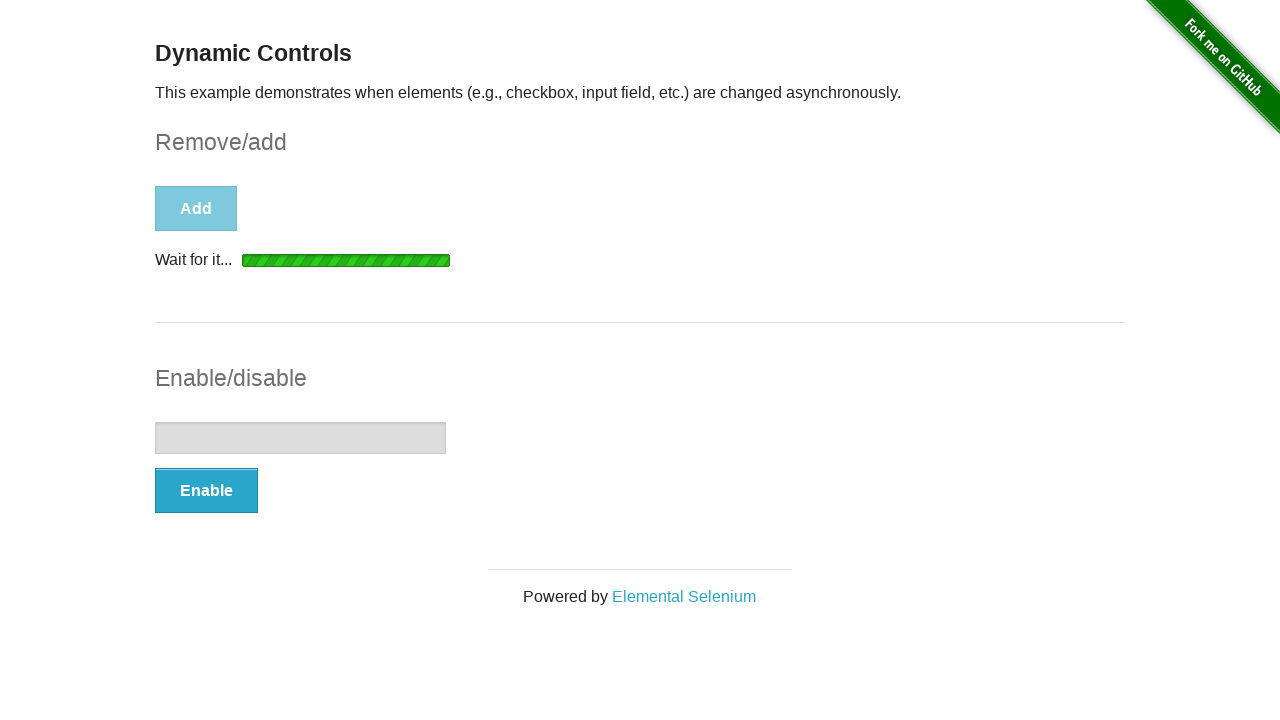

Waited for and confirmed "It's back!" message is visible
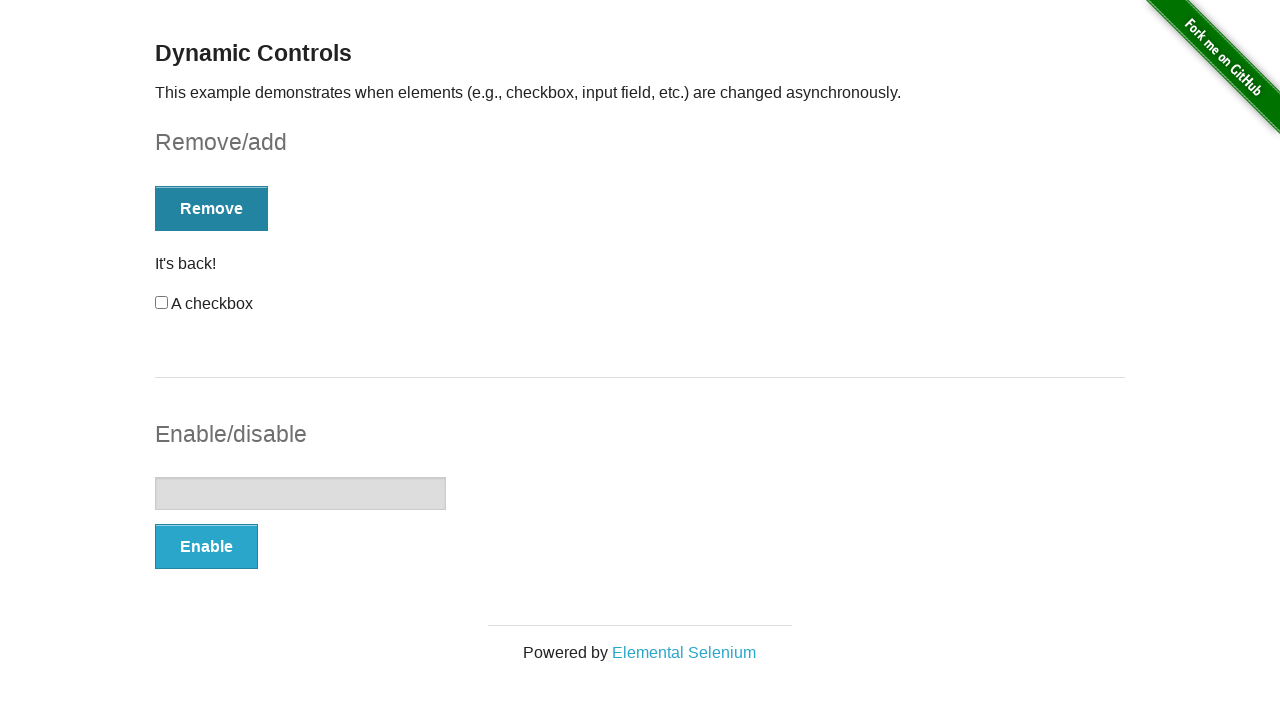

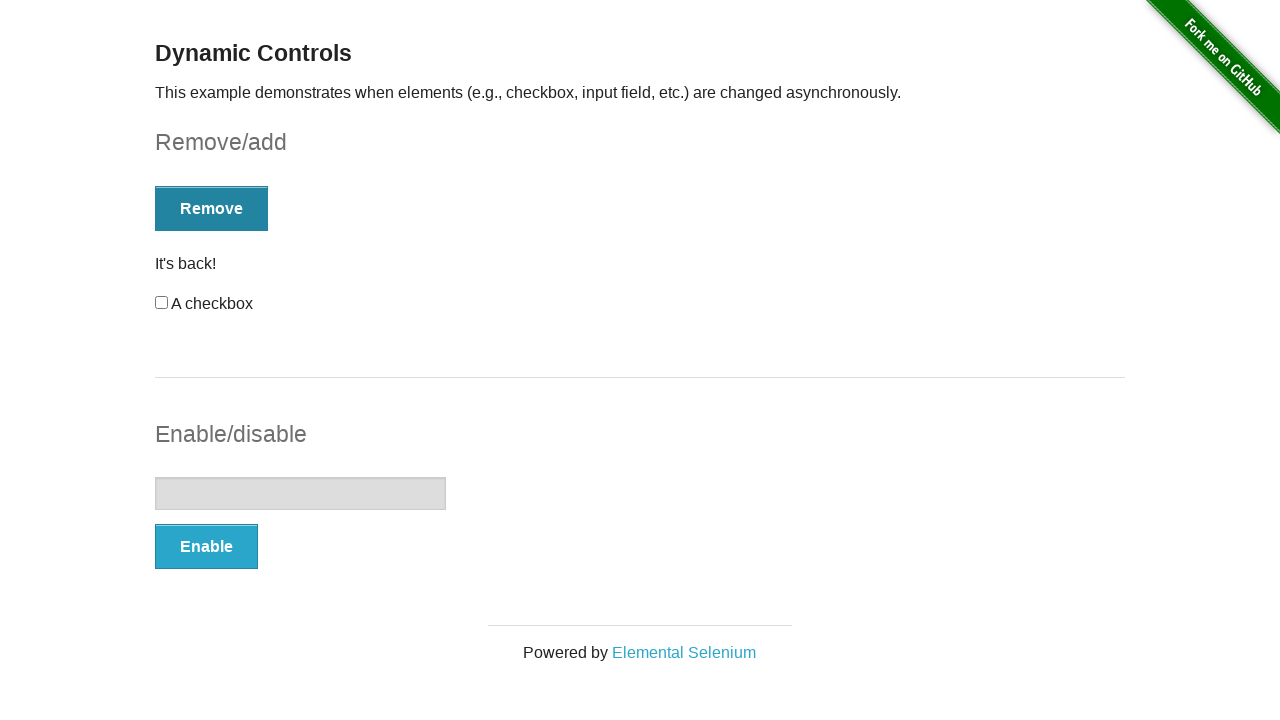